Tests iframe handling by switching to an iframe, clicking a link inside it using JavaScript execution, then handling multiple window tabs and switching between them to verify content.

Starting URL: https://omayo.blogspot.com/

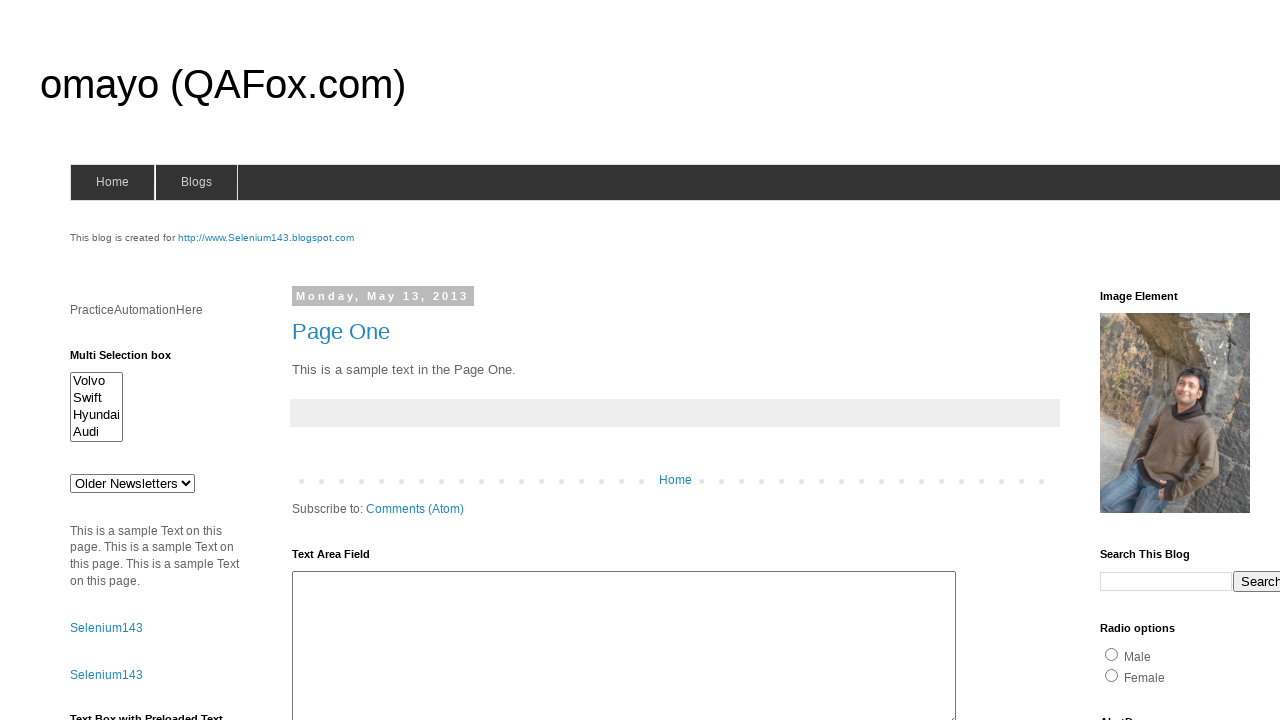

Located iframe with id 'iframe1'
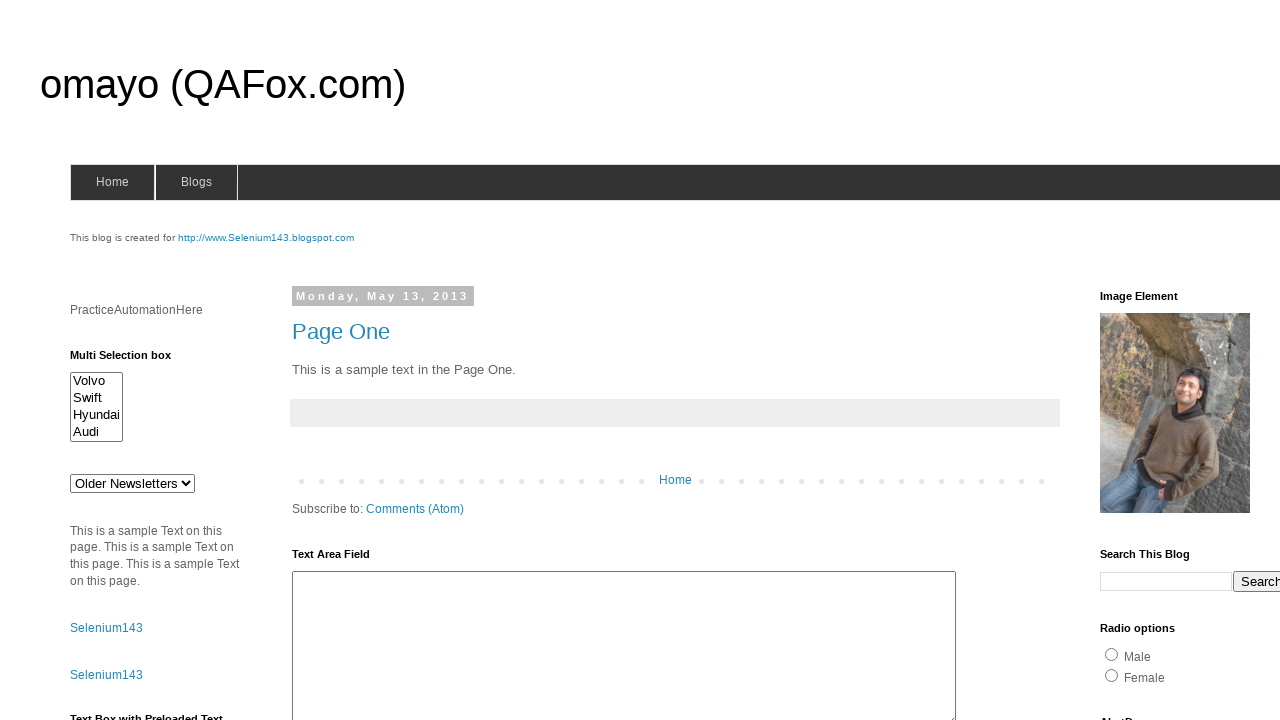

Clicked link inside iframe using XPath selector at (452, 333) on #iframe1 >> internal:control=enter-frame >> (//div[@id='crosscol-overflow']//tab
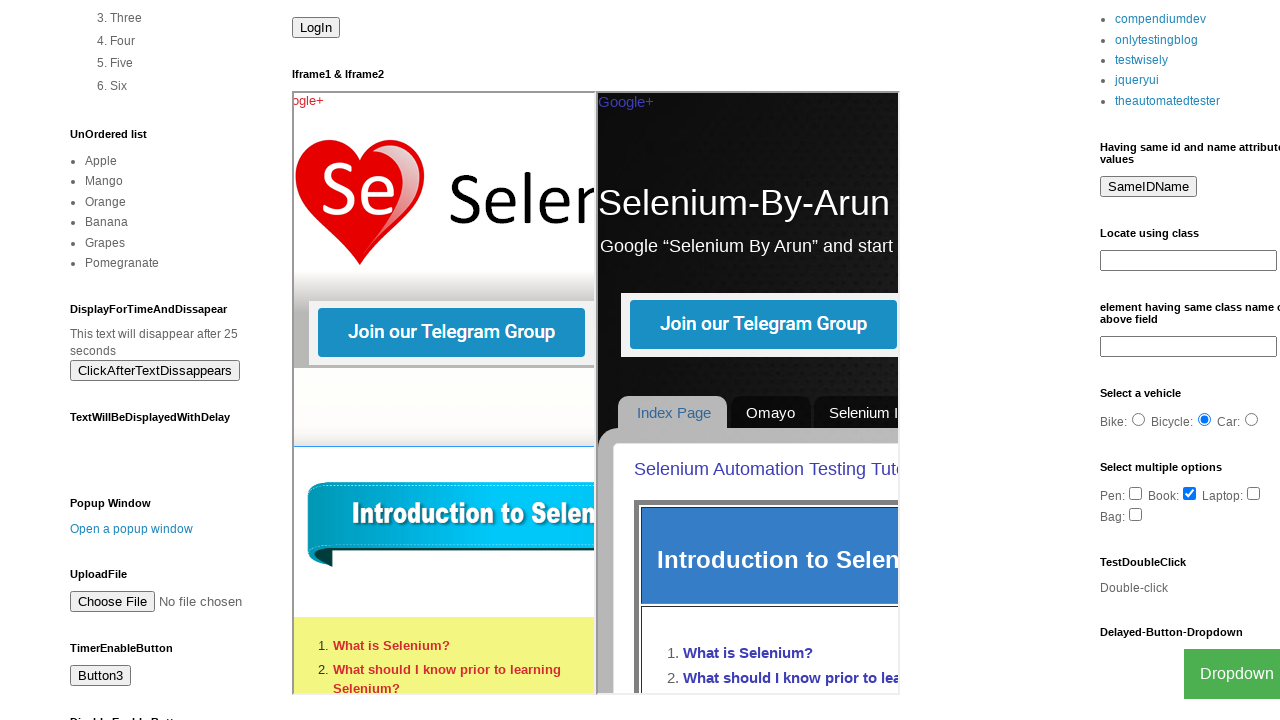

Retrieved all pages from context
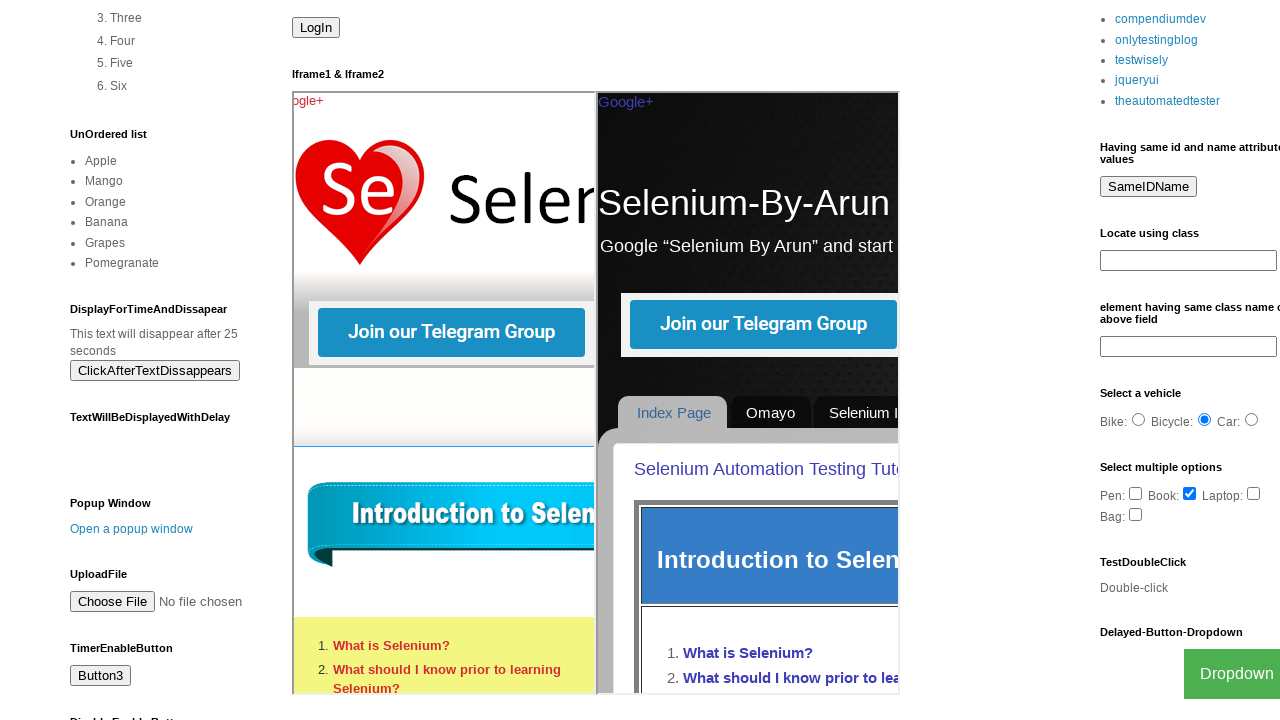

Located date header element in 'omayo (QAFox.com)' page
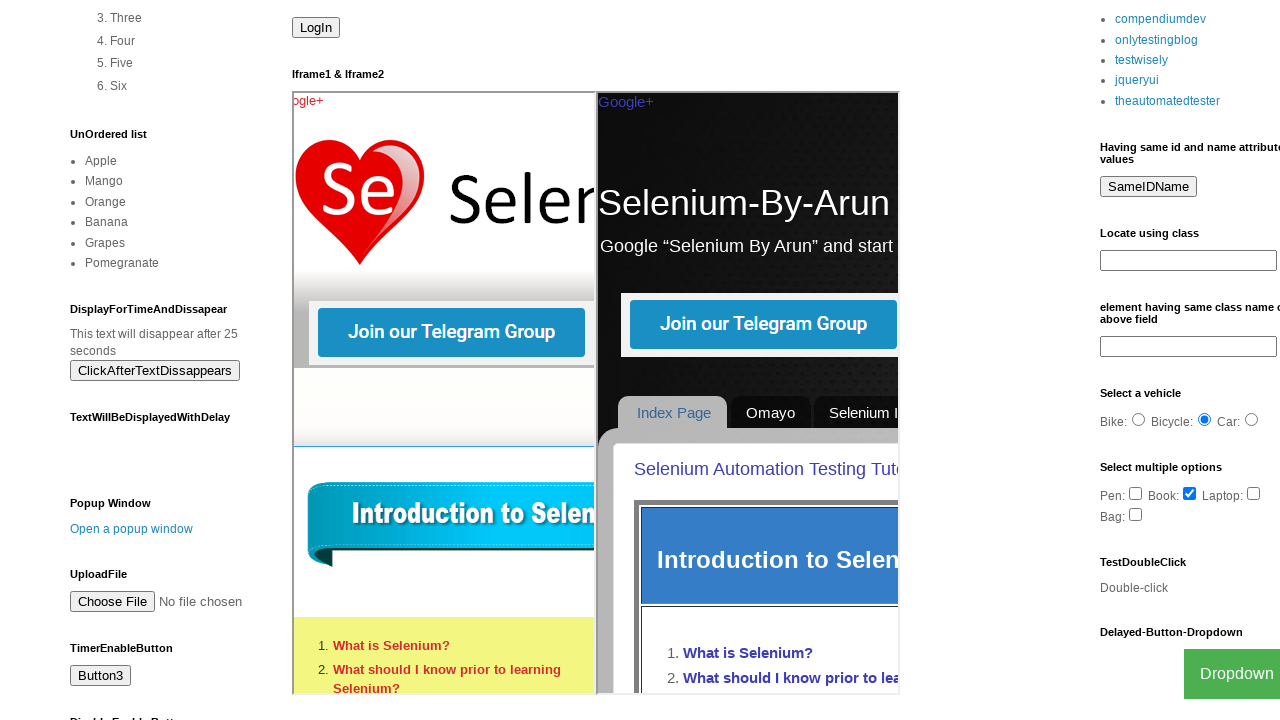

Waited for date header element to be visible
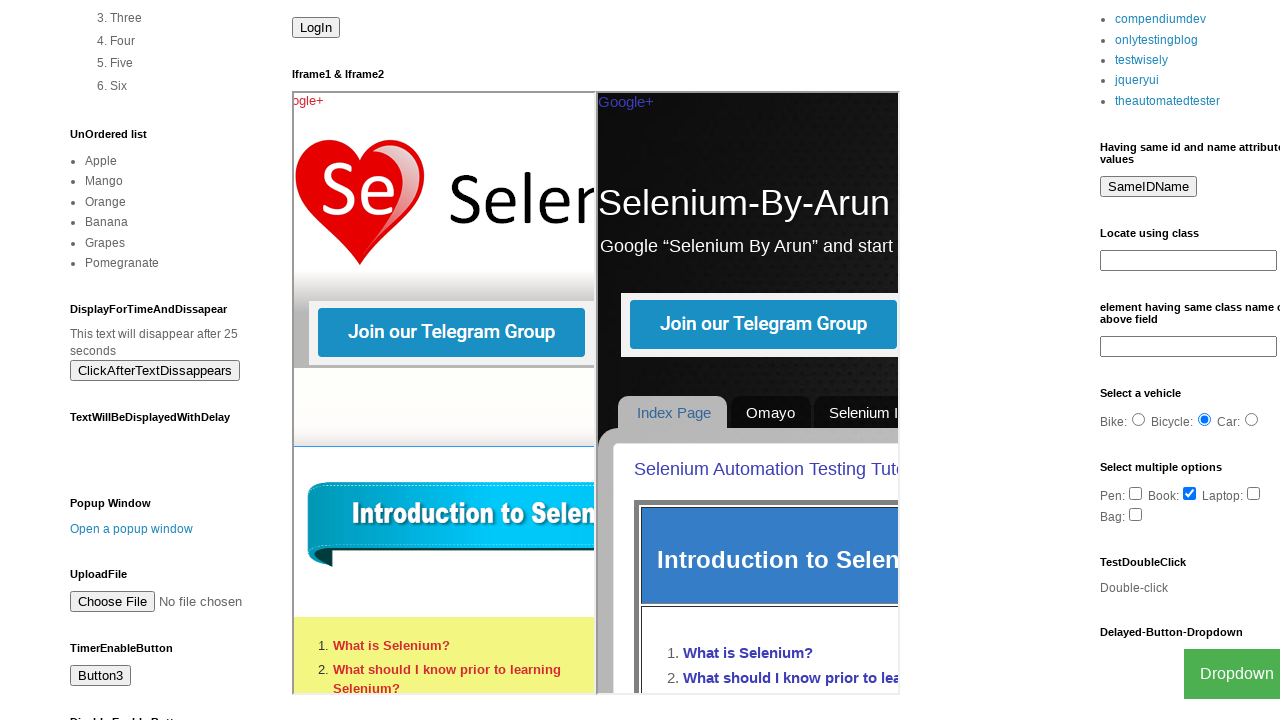

Verified main page content by waiting for date header element
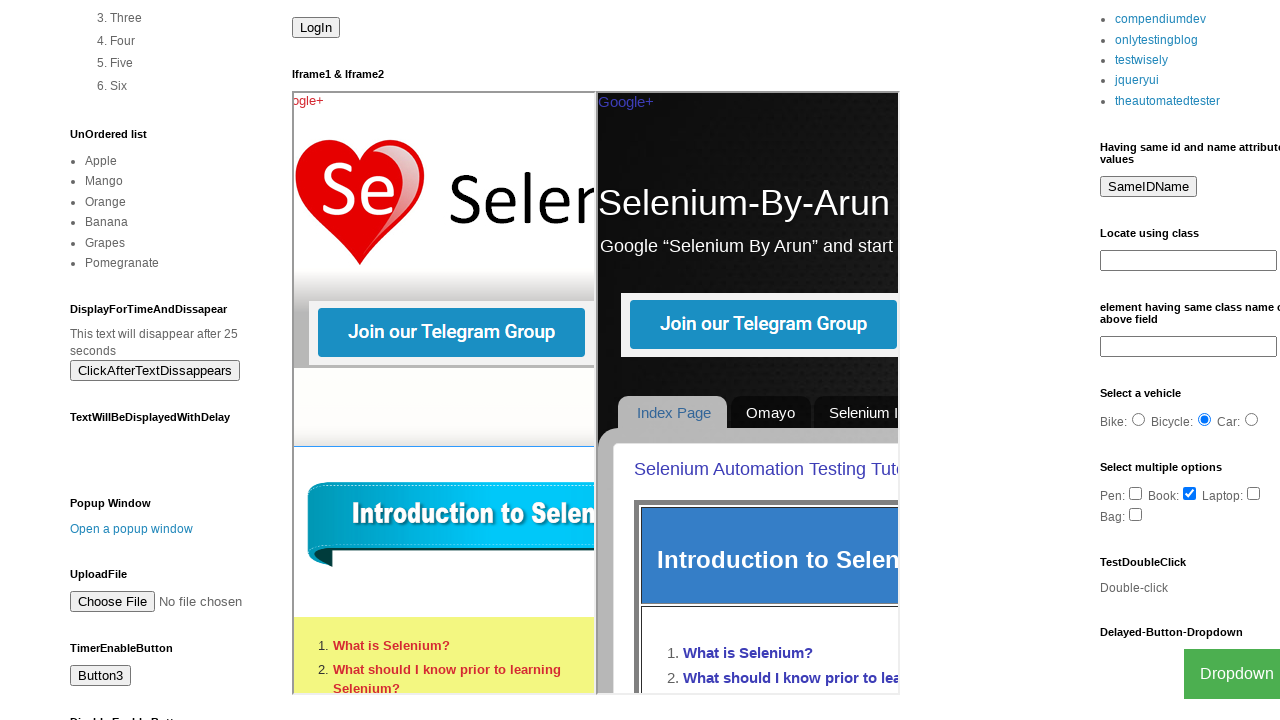

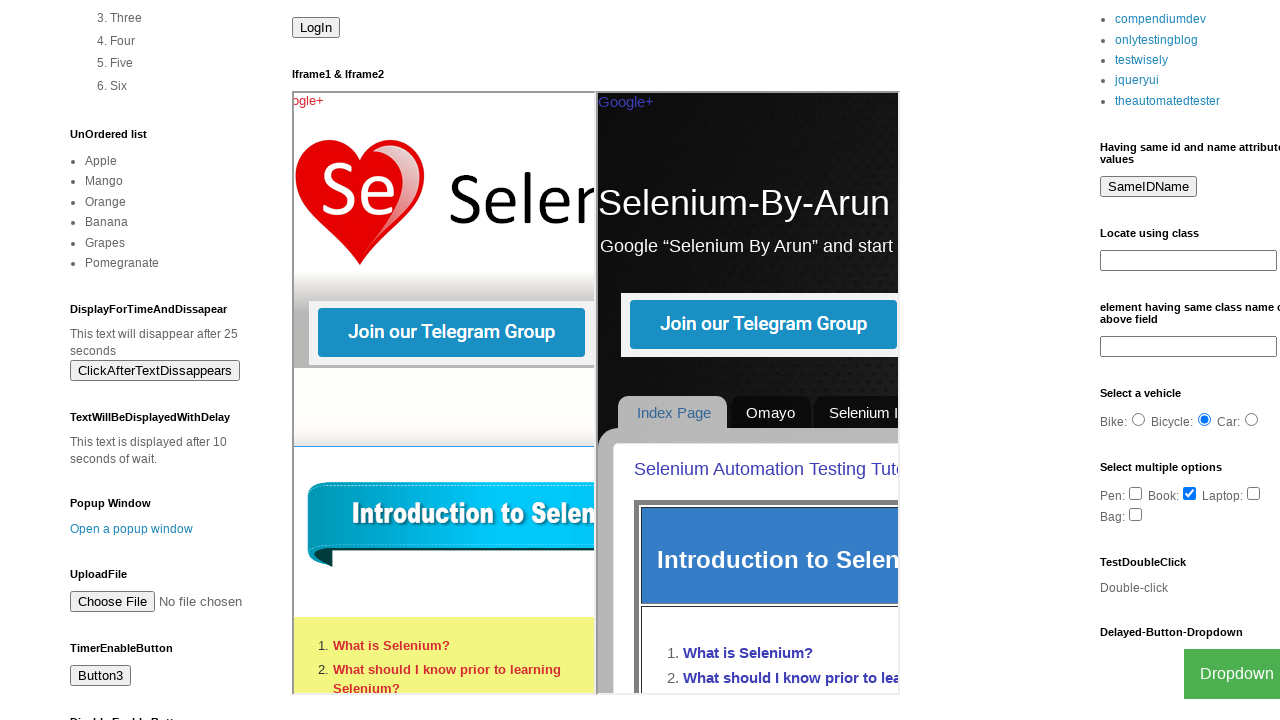